Tests basic browser window manipulation by minimizing and maximizing the window, then retrieves and verifies the page title and current URL on the Selenium website.

Starting URL: https://www.selenium.dev/

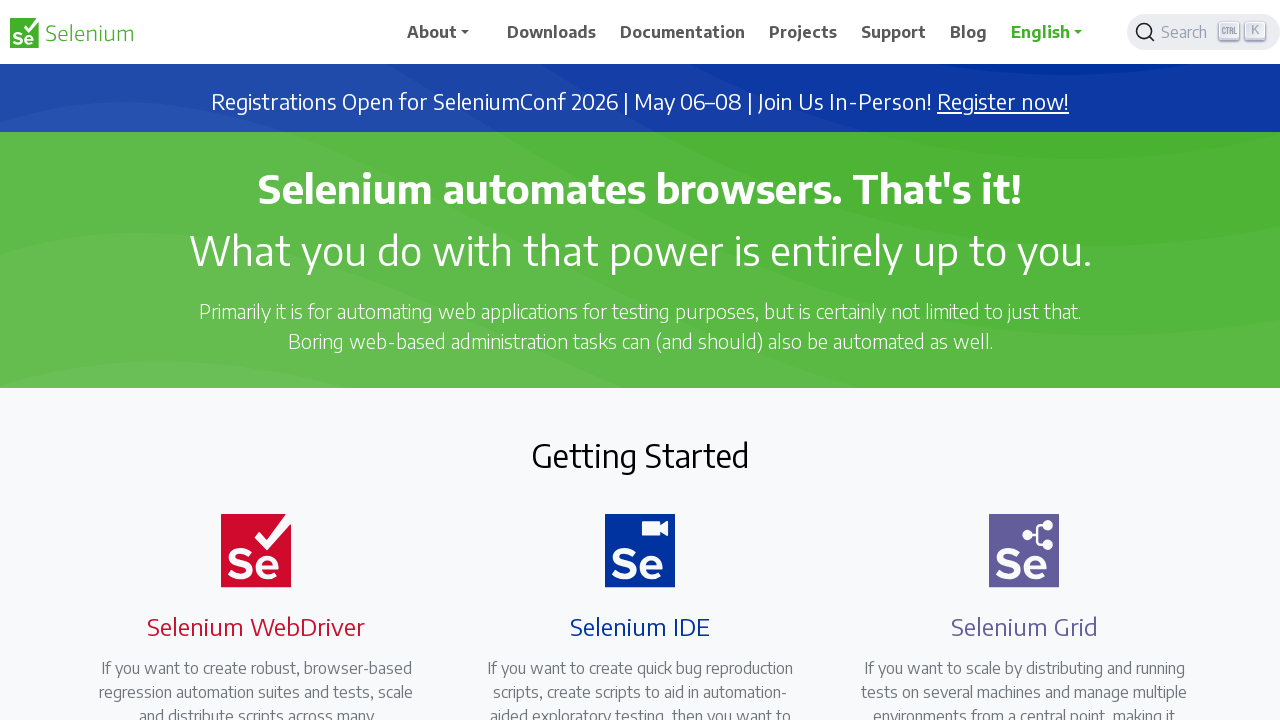

Attempted to minimize browser window
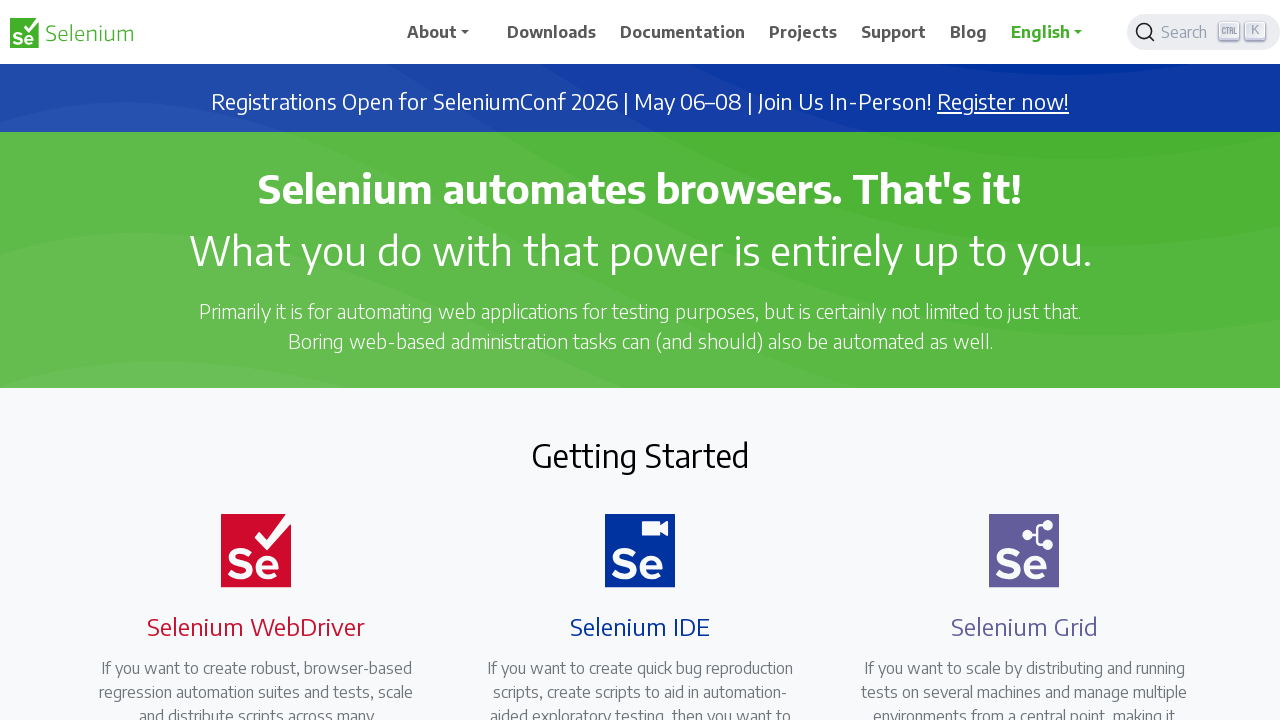

Set viewport to small size (100x100) to simulate minimized window
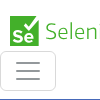

Waited 1000ms after minimizing
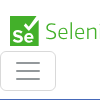

Set viewport to large size (1920x1080) to simulate maximized window
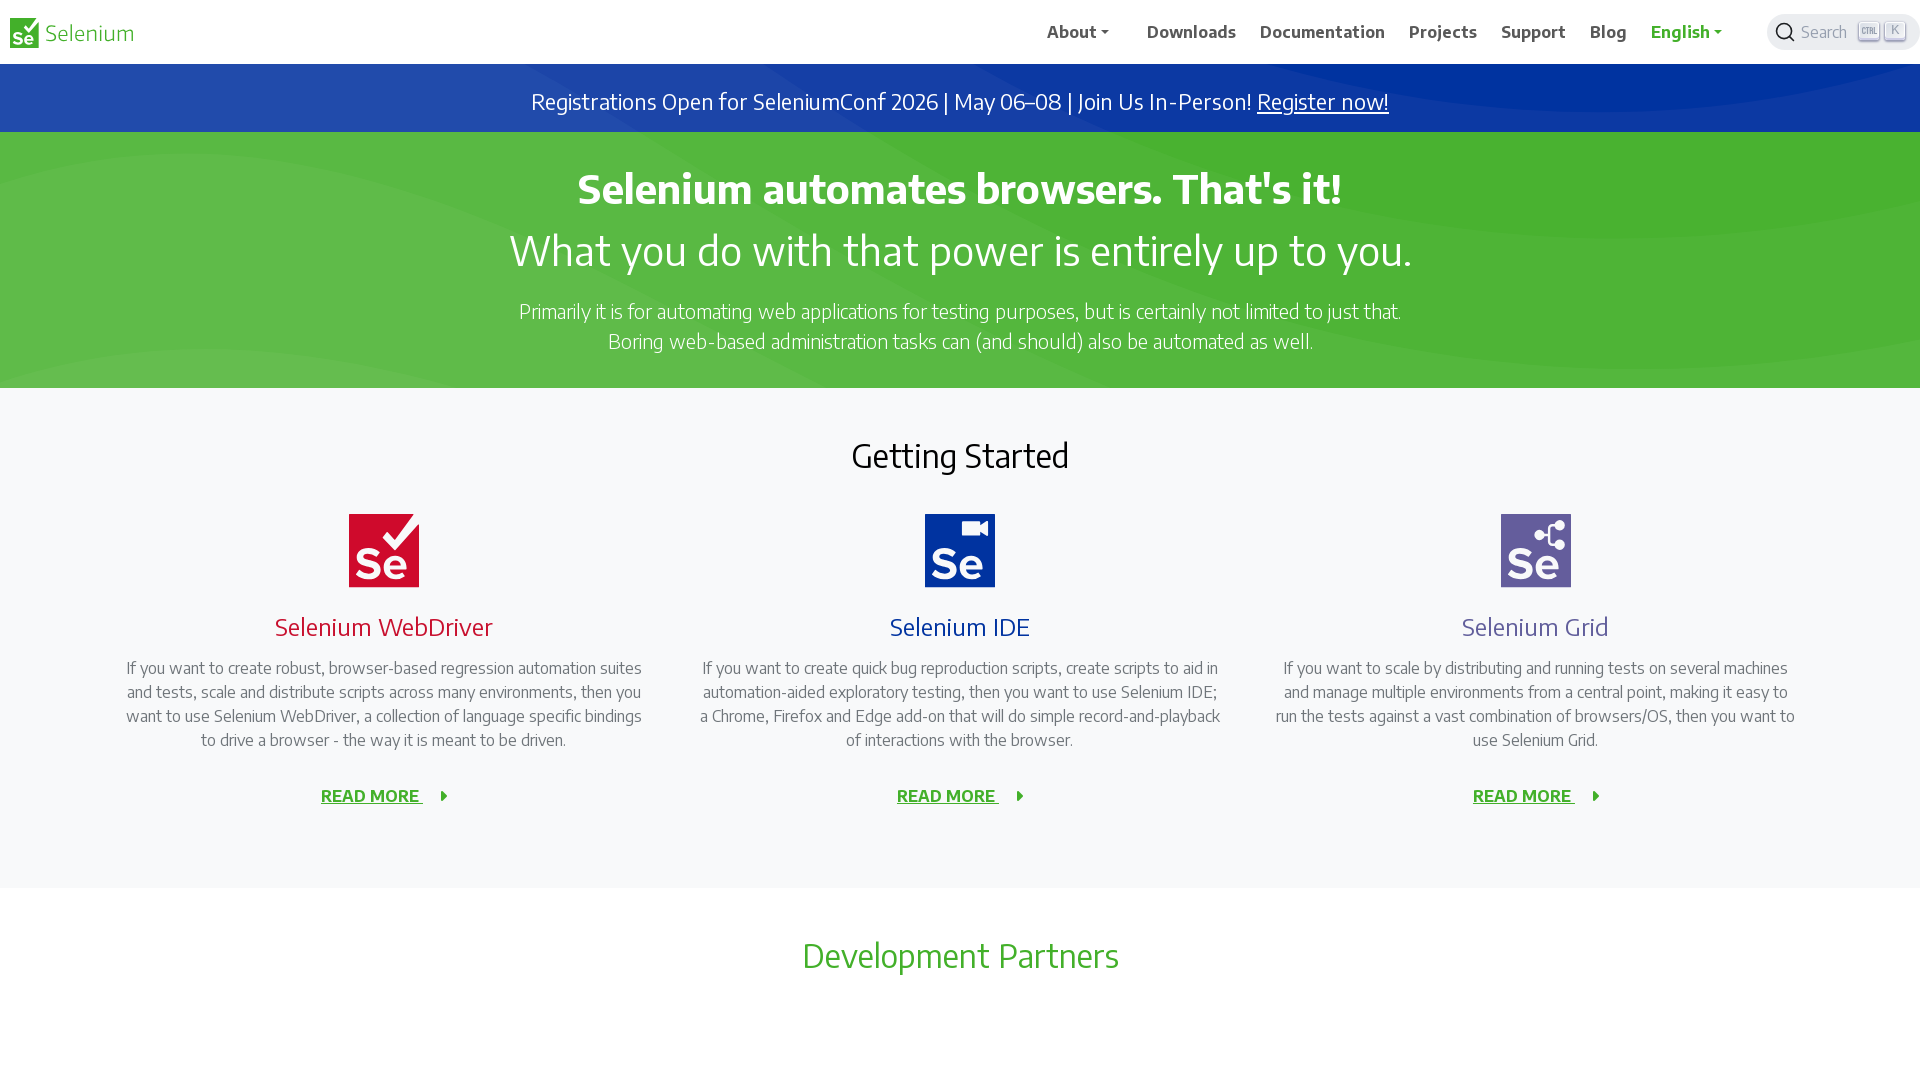

Waited 1000ms after maximizing
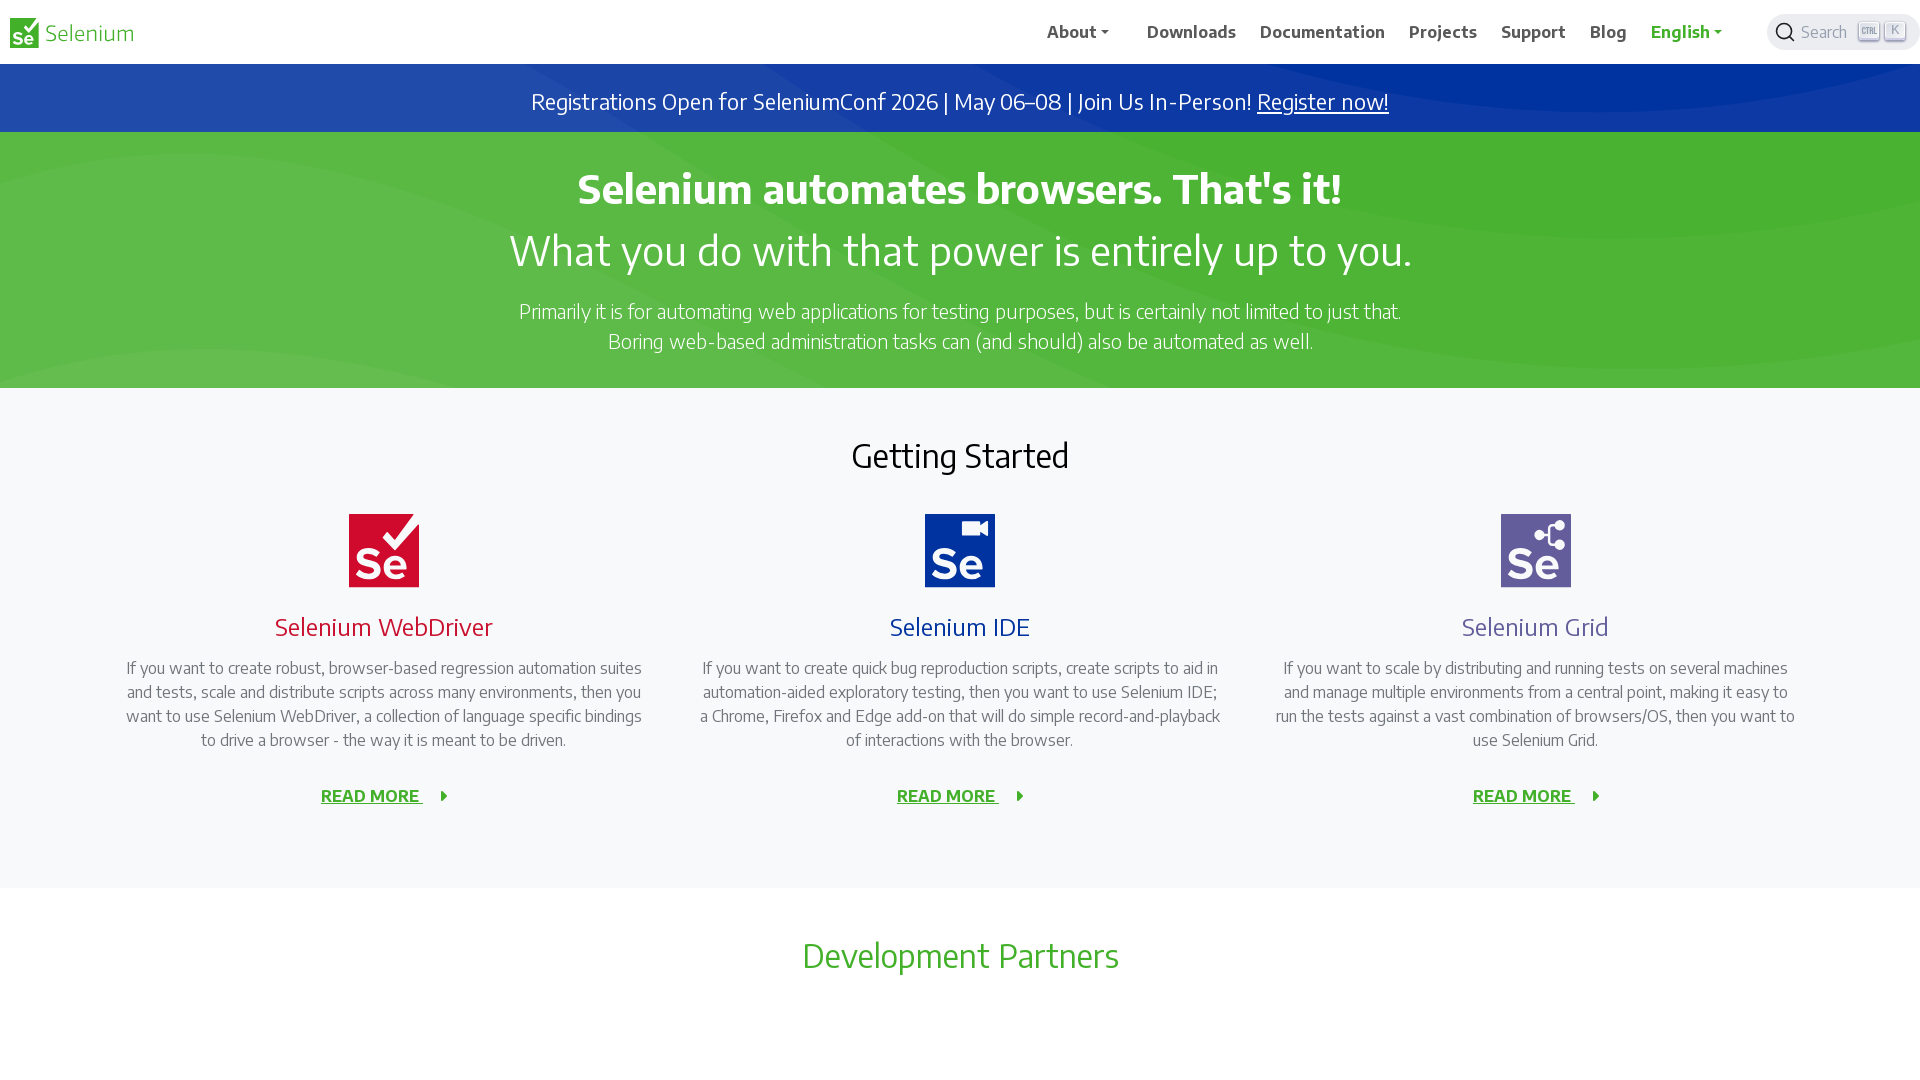

Retrieved page title: Selenium
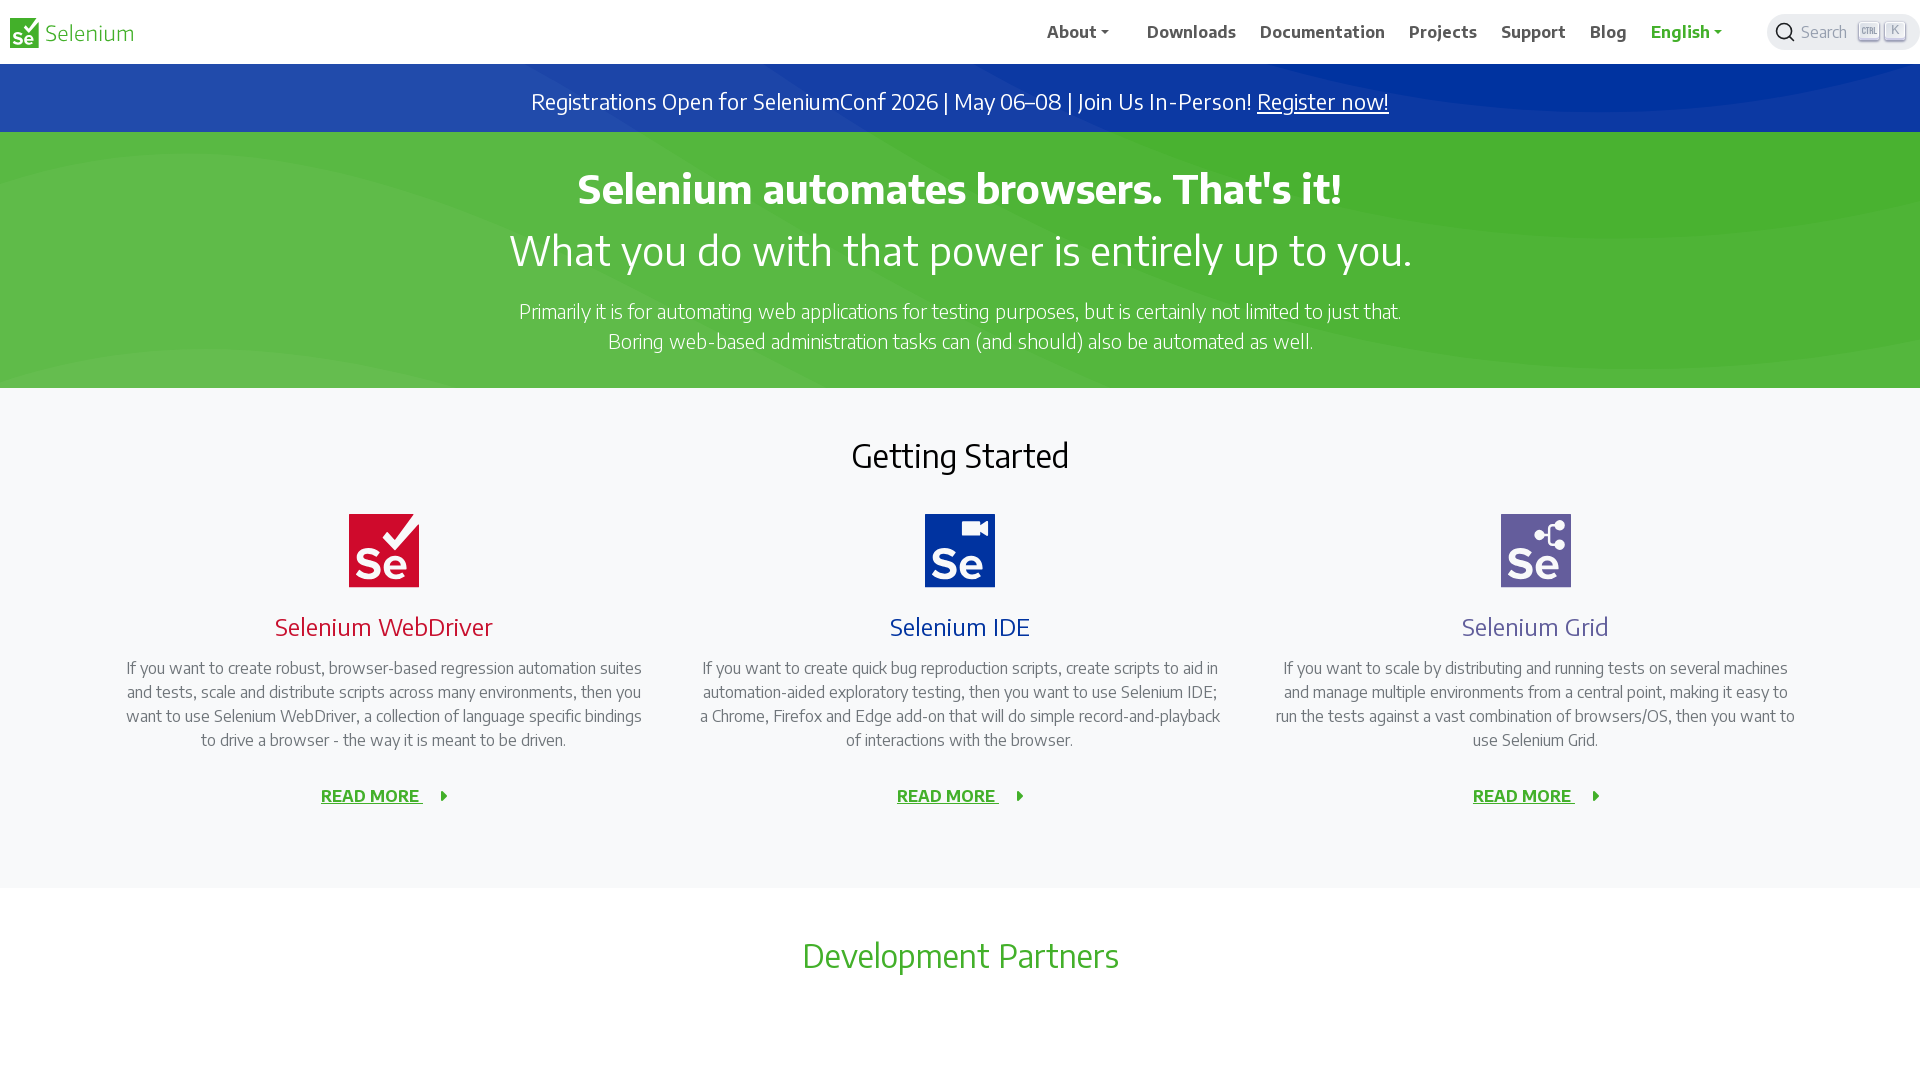

Retrieved current URL: https://www.selenium.dev/
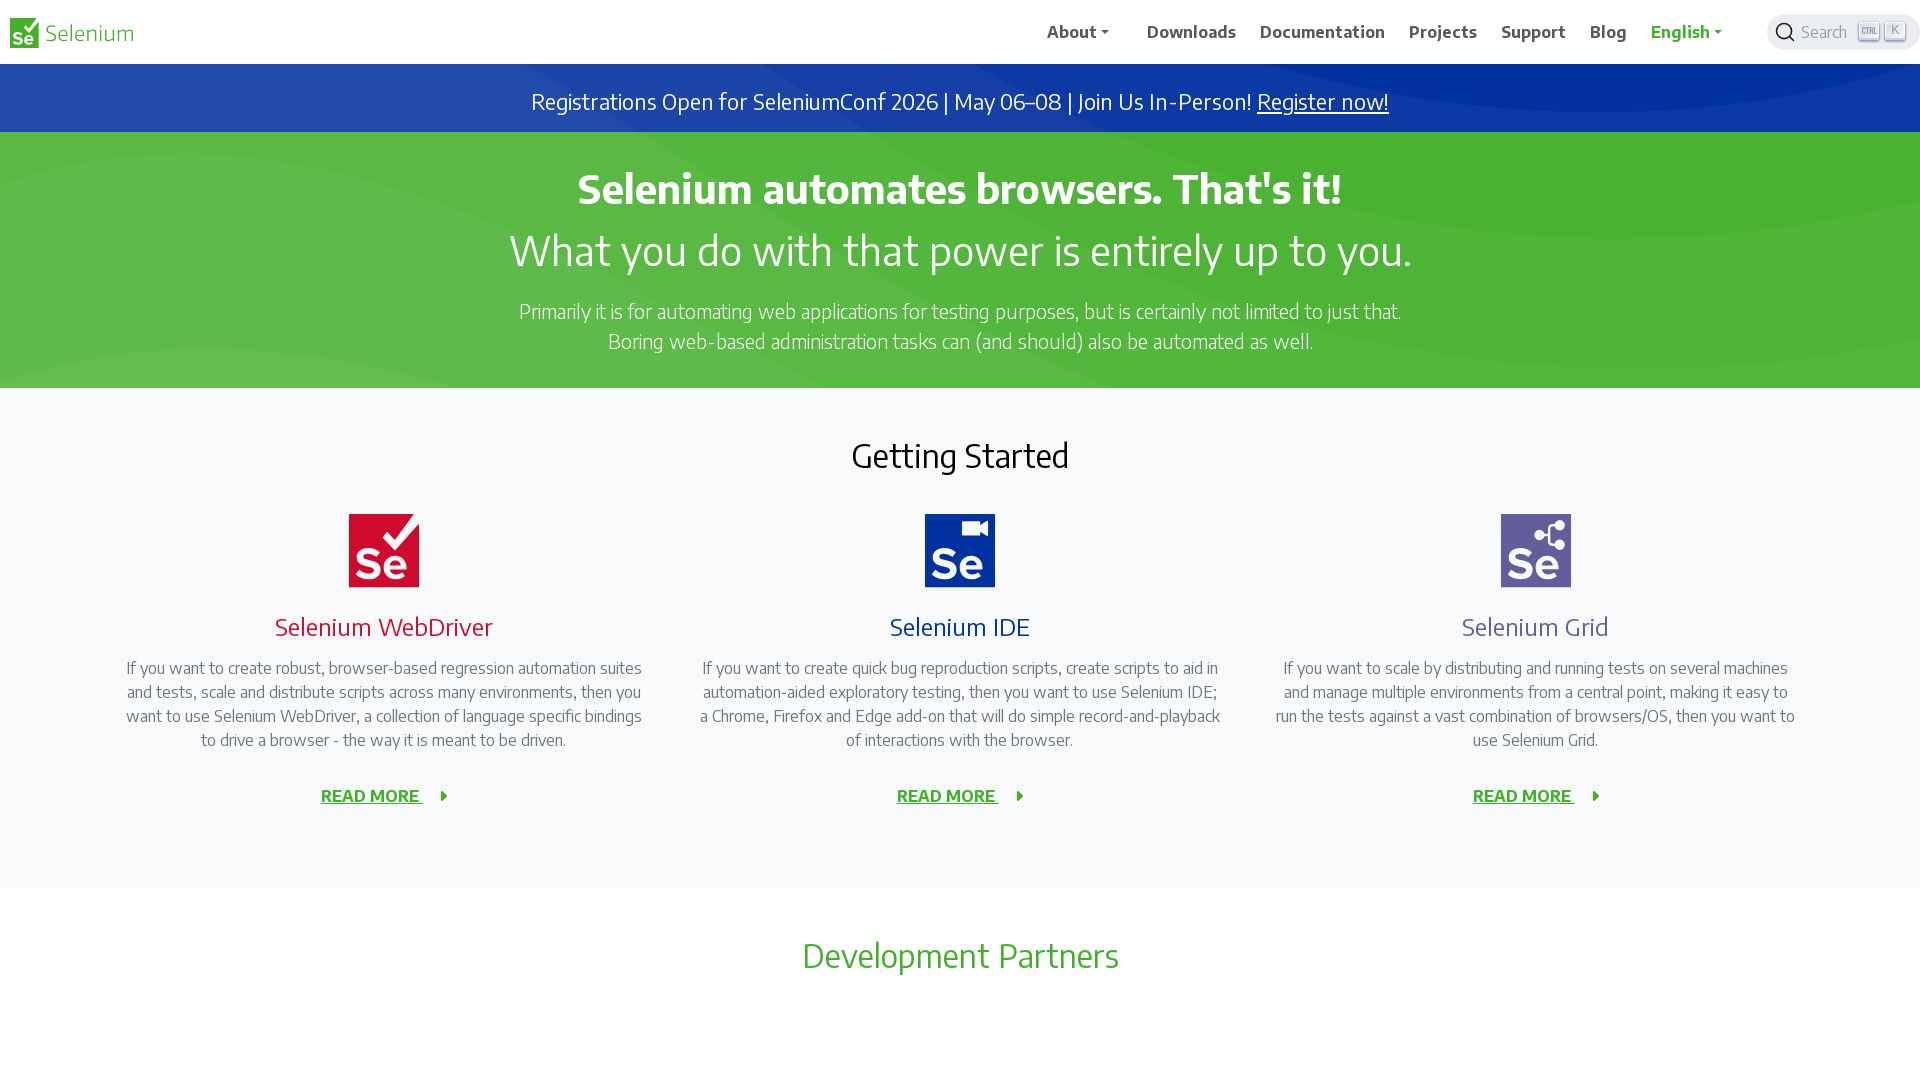

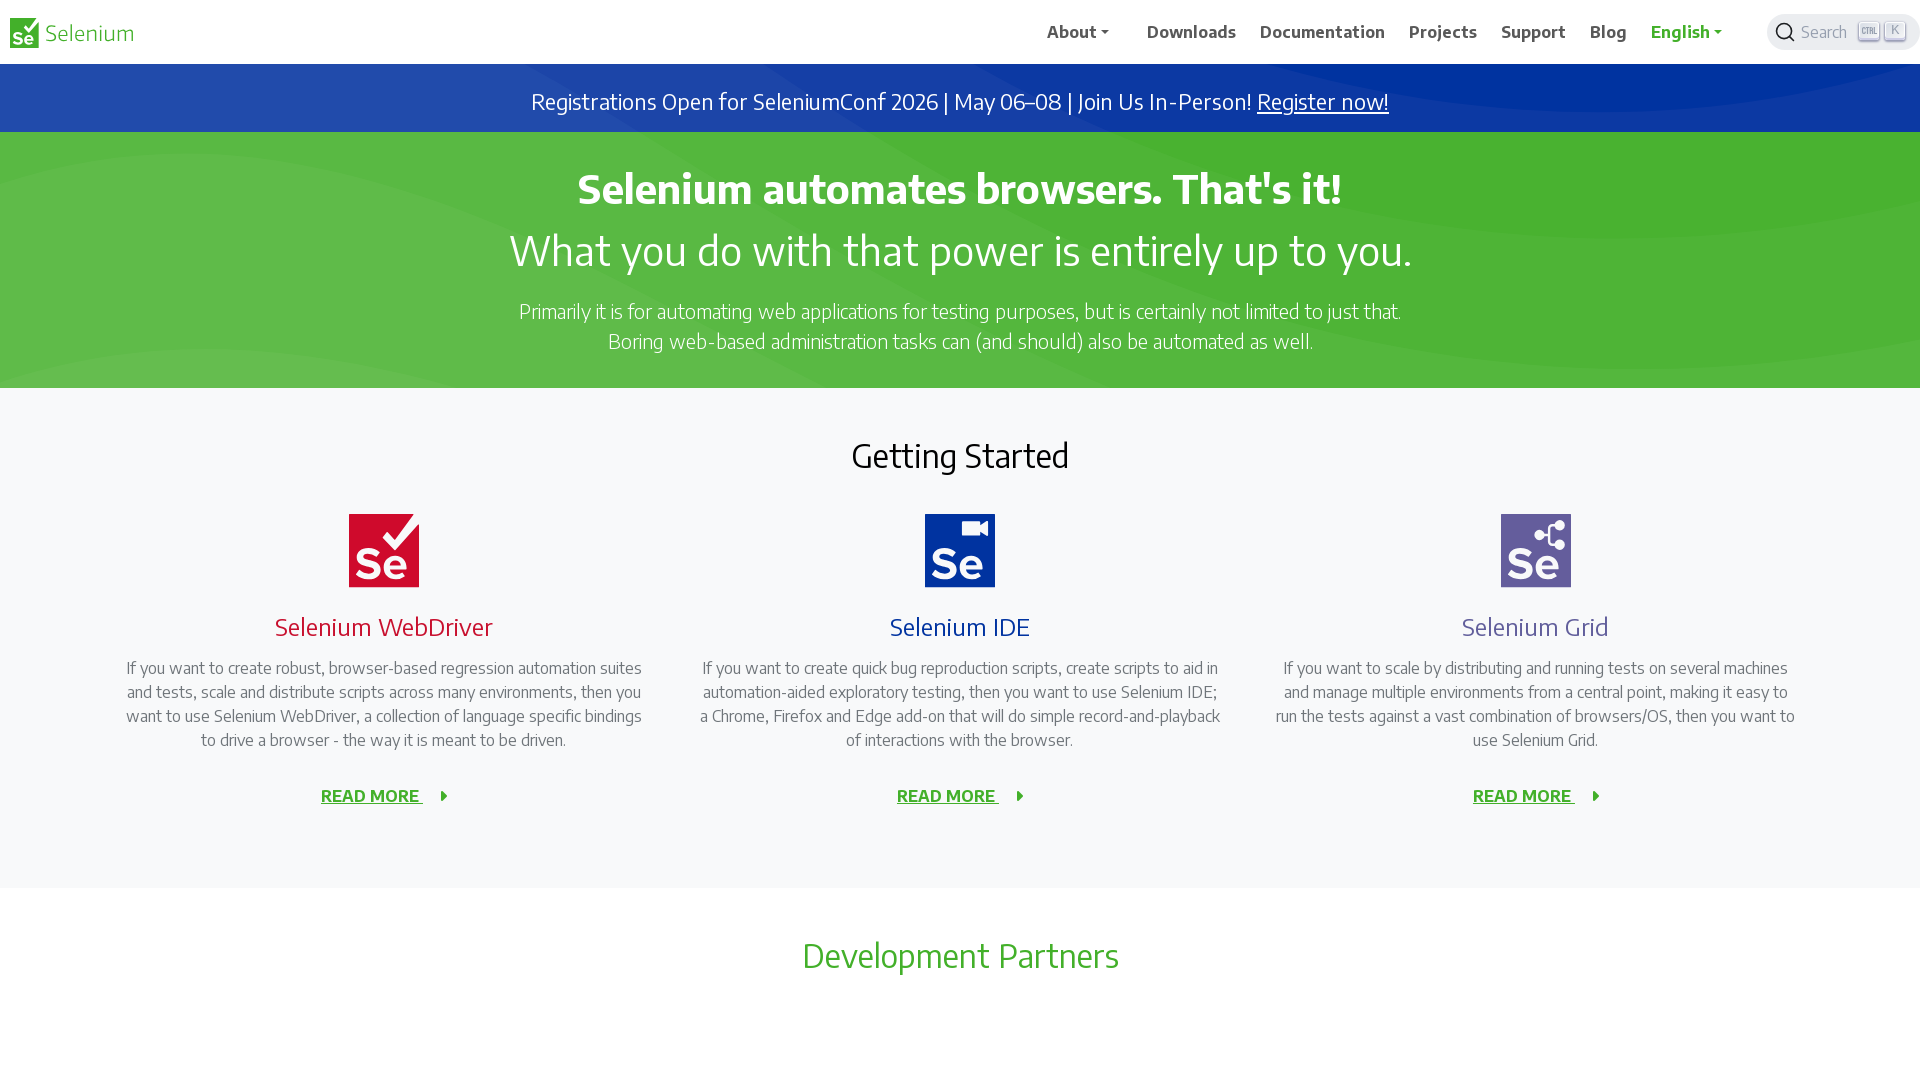